Opens the YouTube homepage and waits for the page to load

Starting URL: https://www.youtube.com/

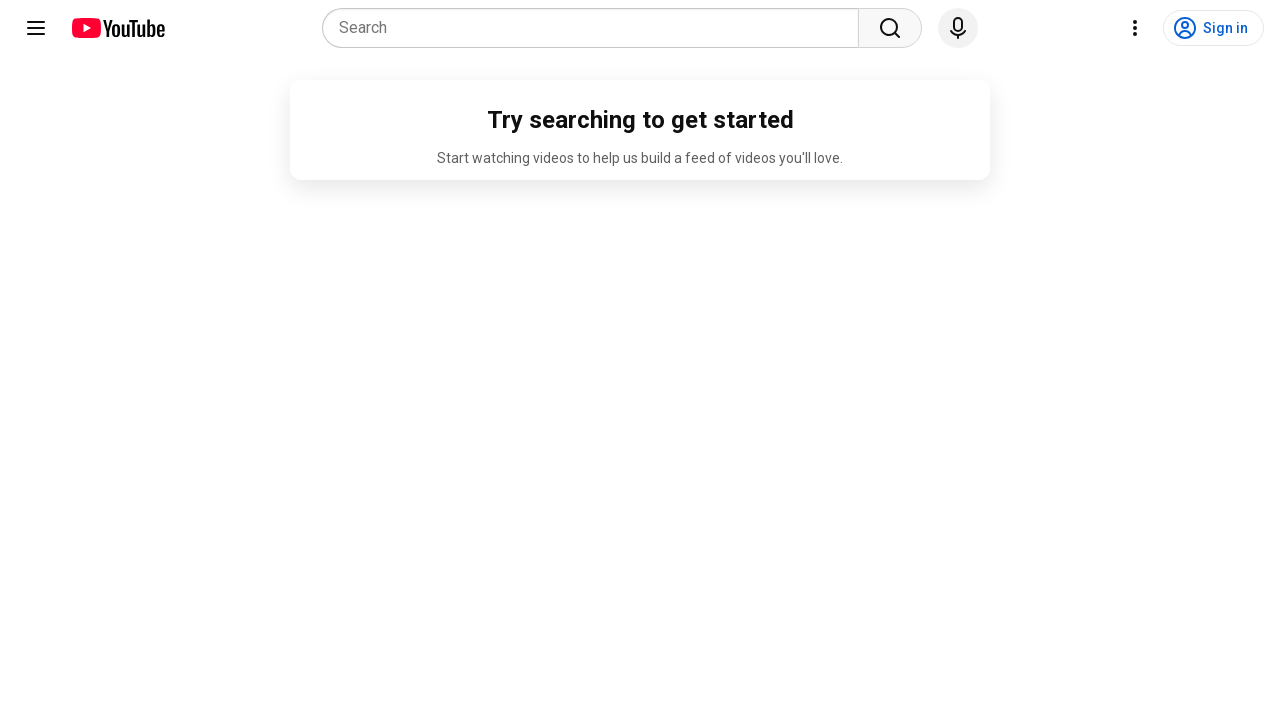

Navigated to YouTube homepage
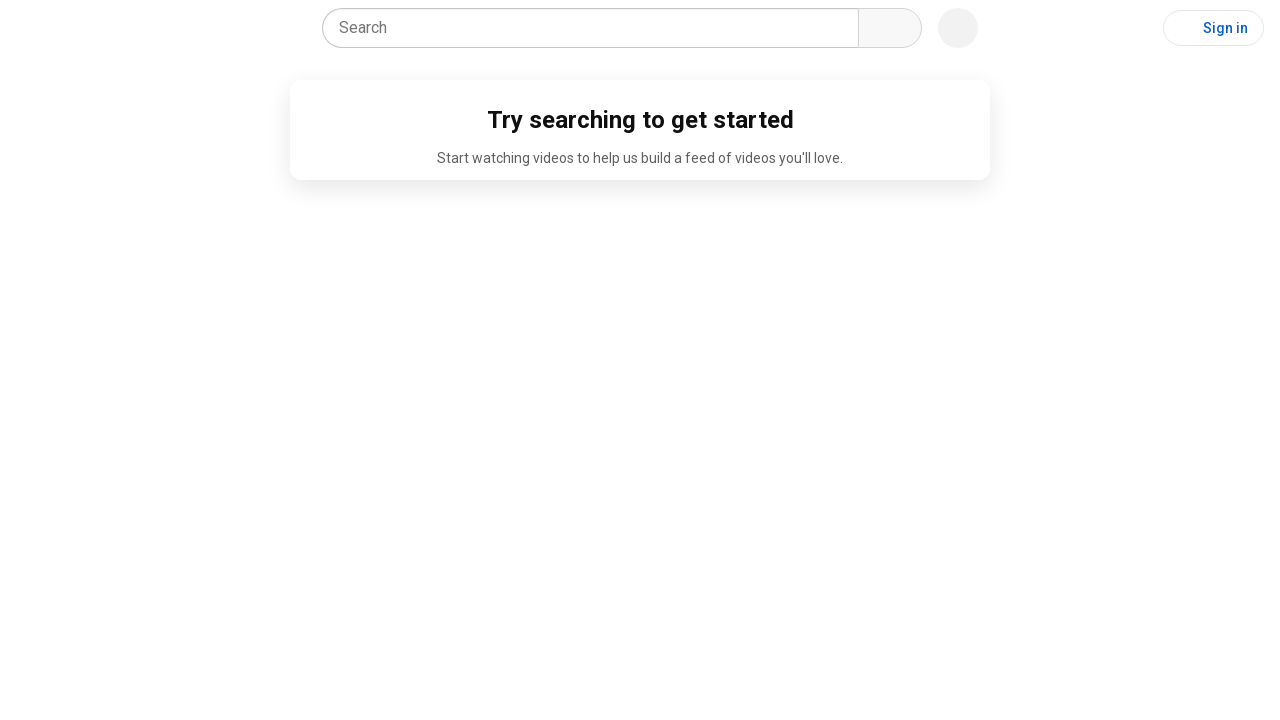

YouTube homepage fully loaded and network idle
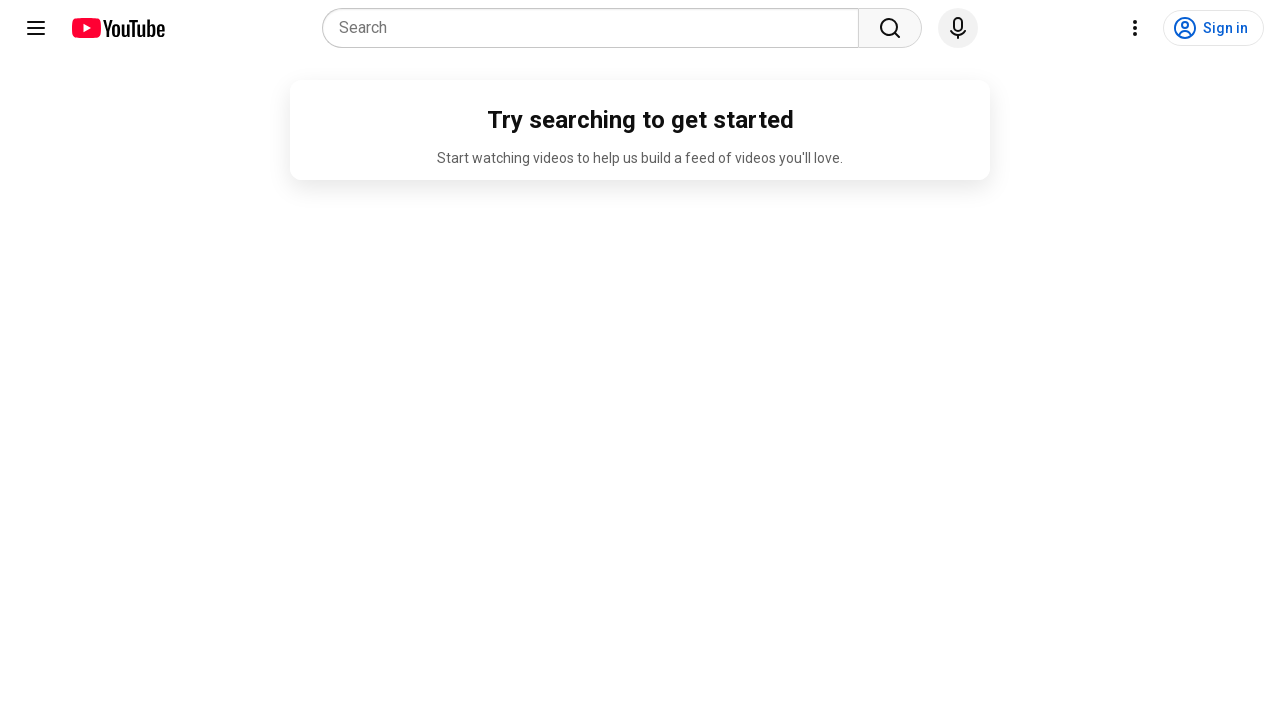

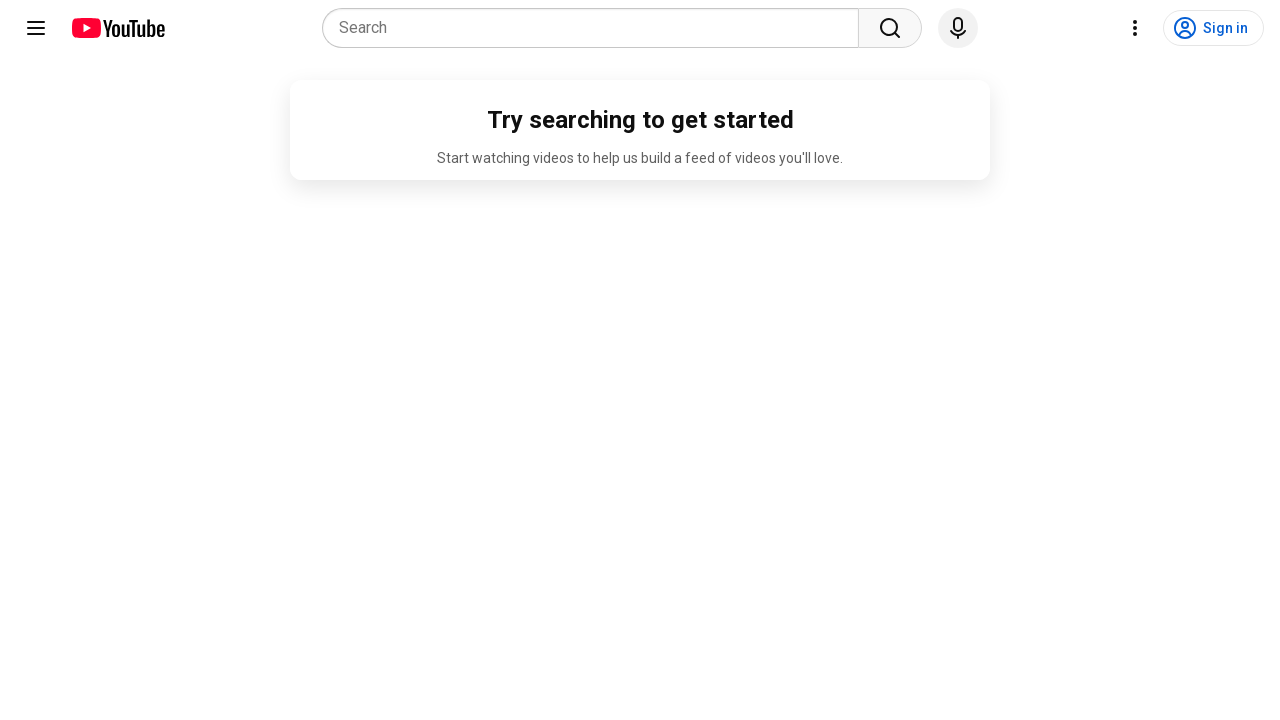